Tests keyboard actions including typing text in a field, selecting all text with Ctrl+A, copying with Ctrl+C, tabbing to next field, pasting with Ctrl+V, and scrolling down the page using Page Down key multiple times.

Starting URL: https://testautomationpractice.blogspot.com/

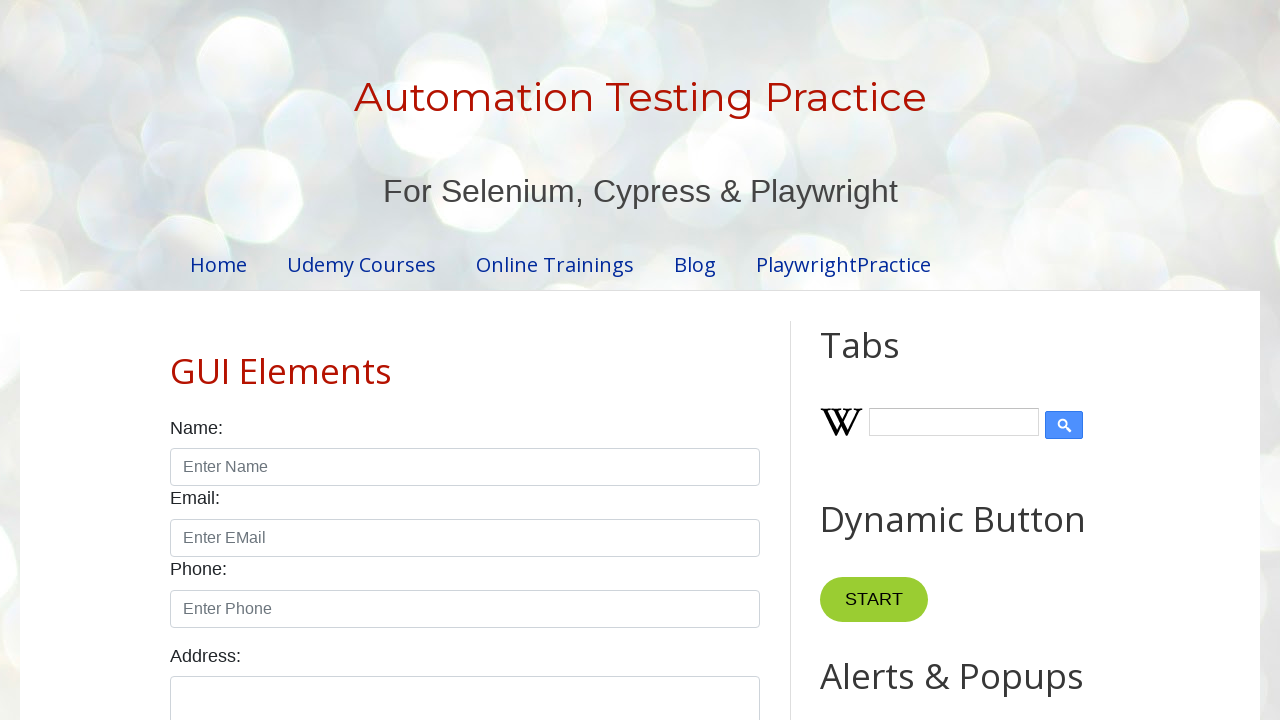

Filled name field with 'selenium' on xpath=//*[@id='name']
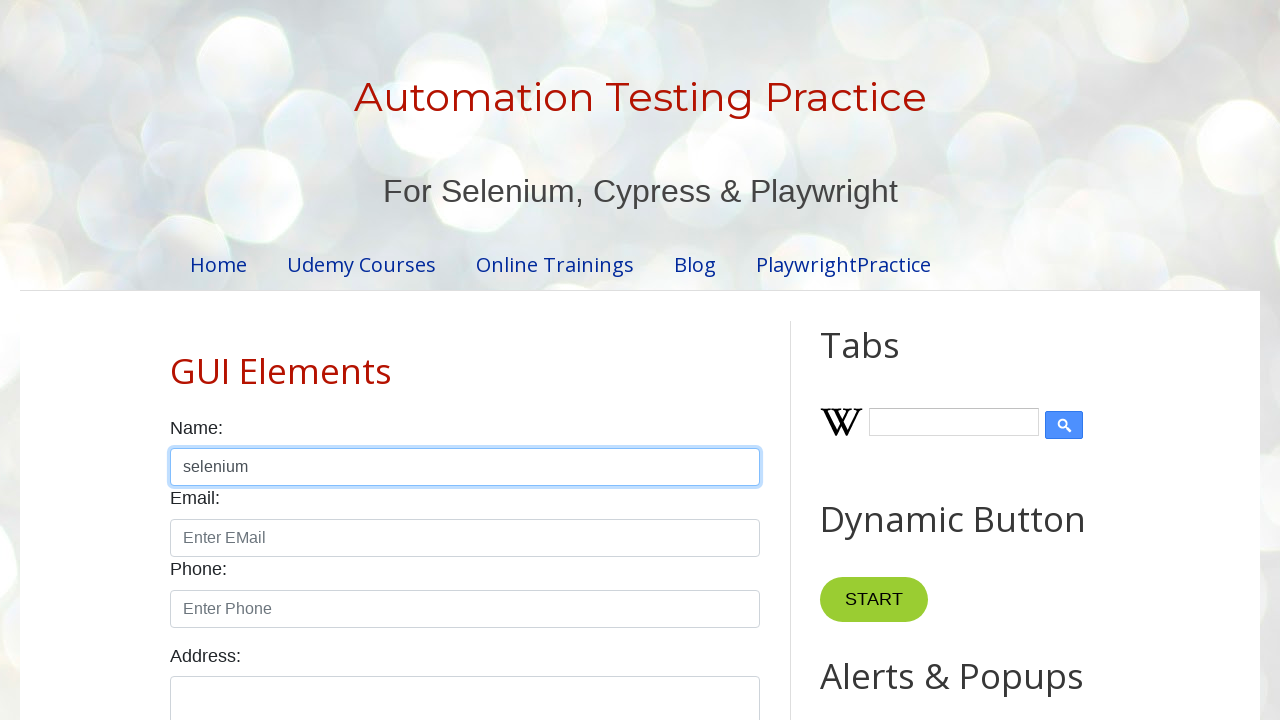

Selected all text in name field using Ctrl+A
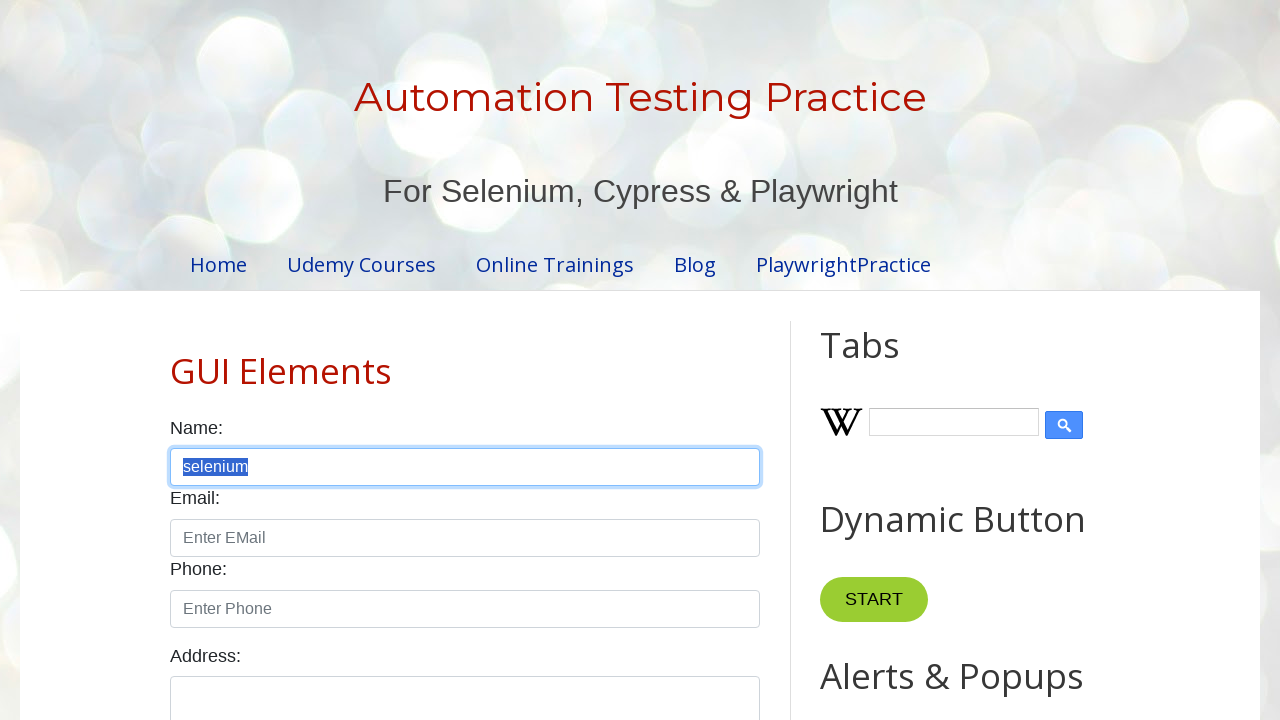

Copied selected text using Ctrl+C
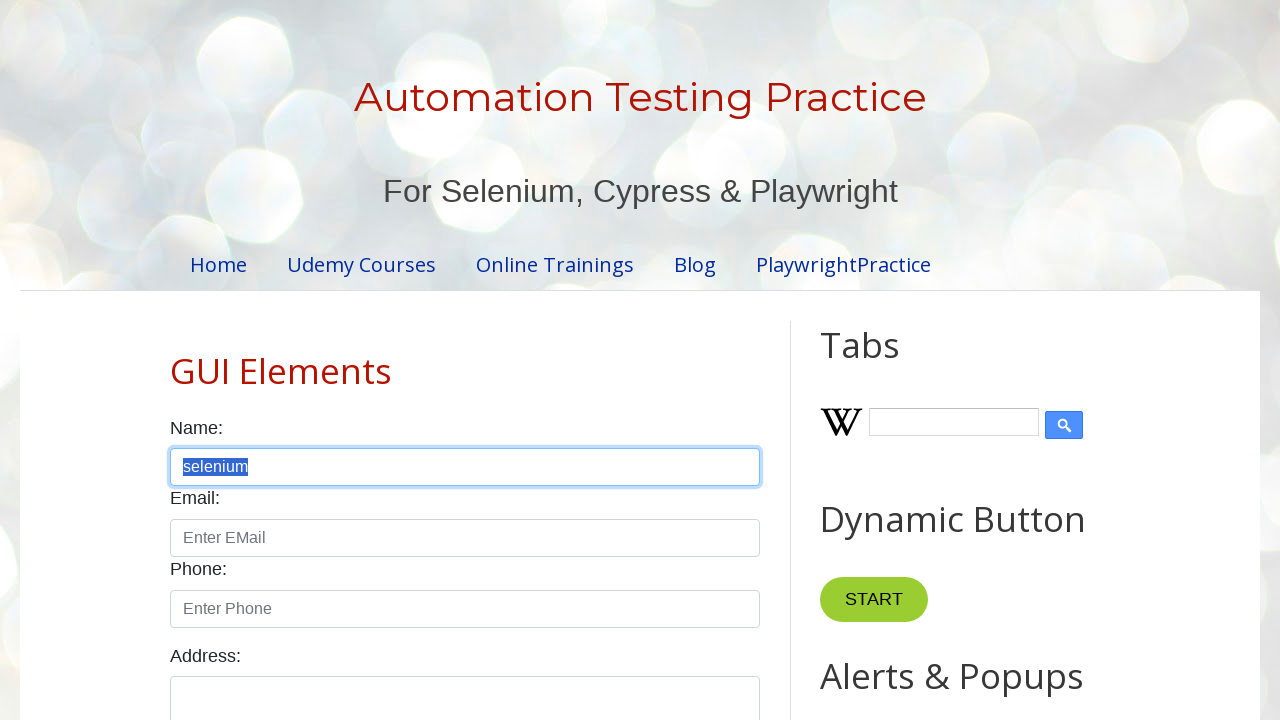

Pressed Tab to move to next field
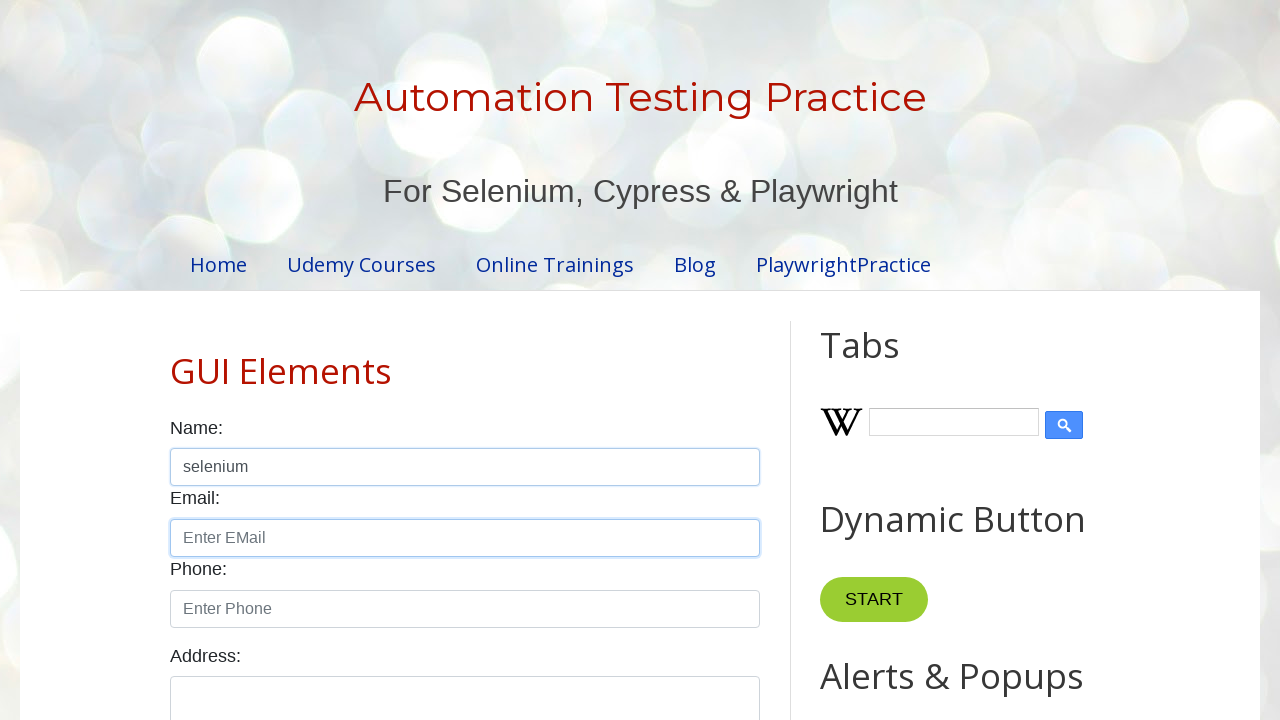

Pasted copied text using Ctrl+V
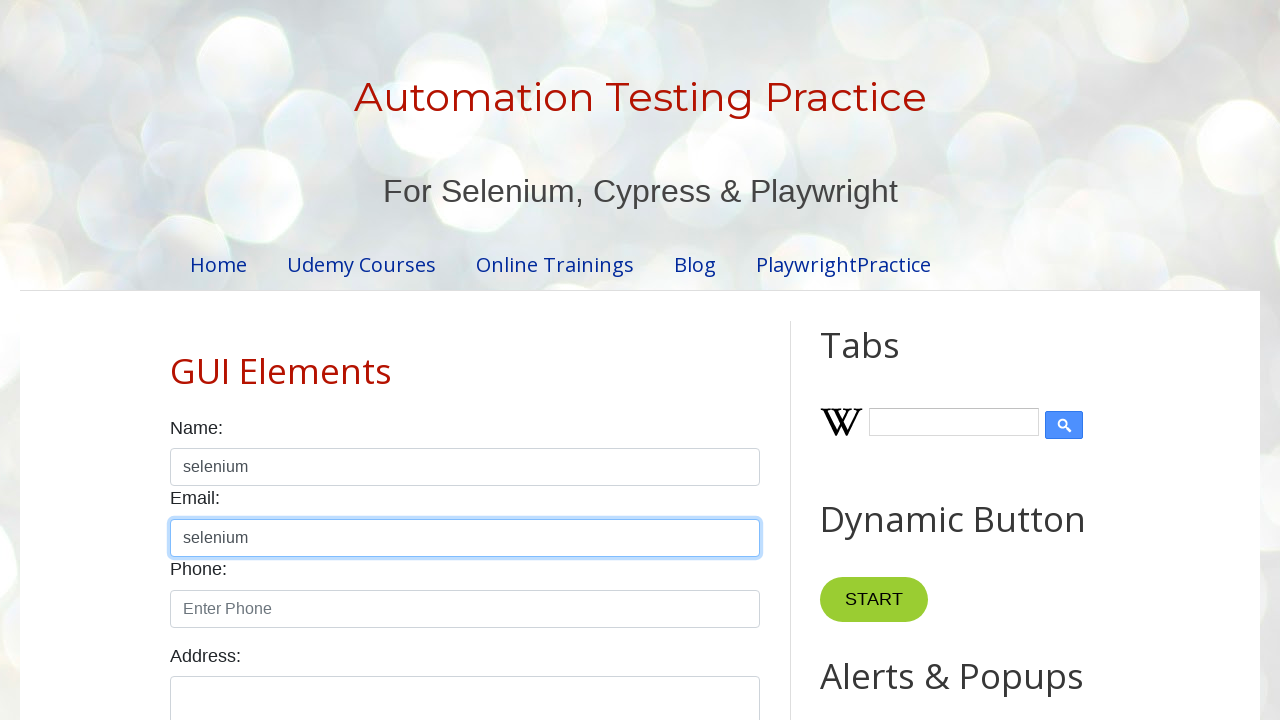

Pressed Page Down key (scroll 1/10)
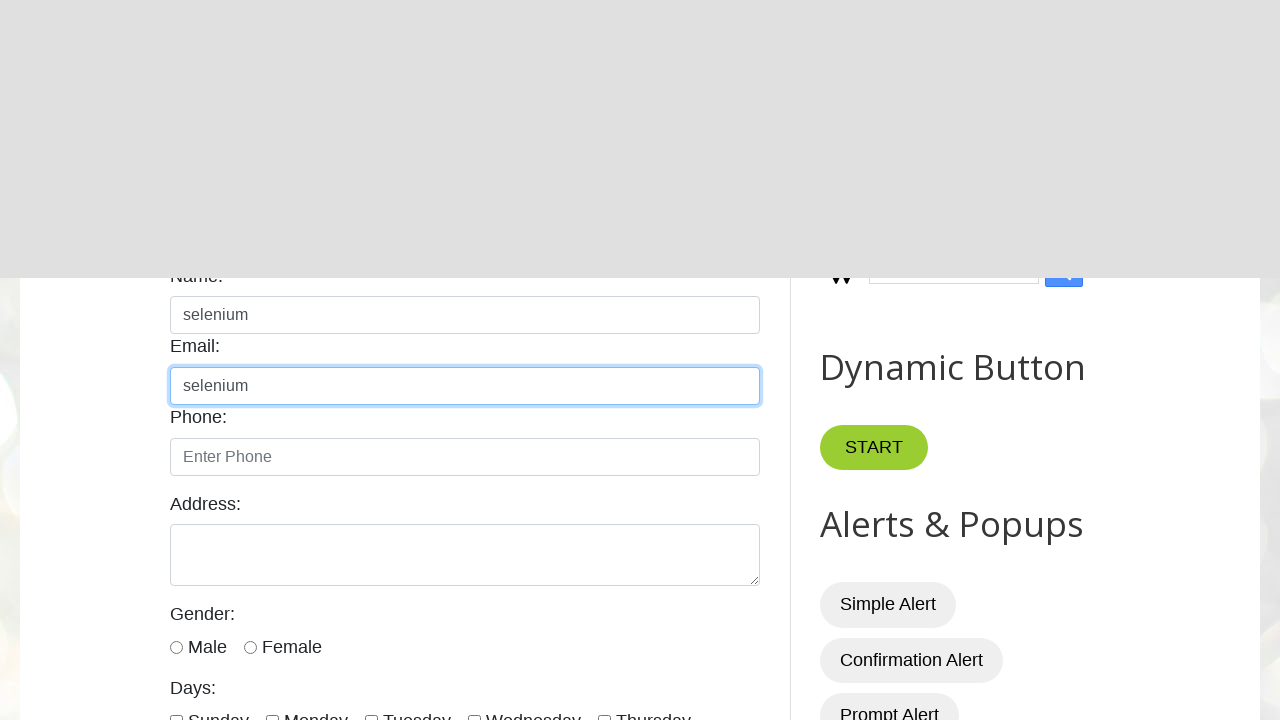

Waited 500ms after Page Down key press 1/10
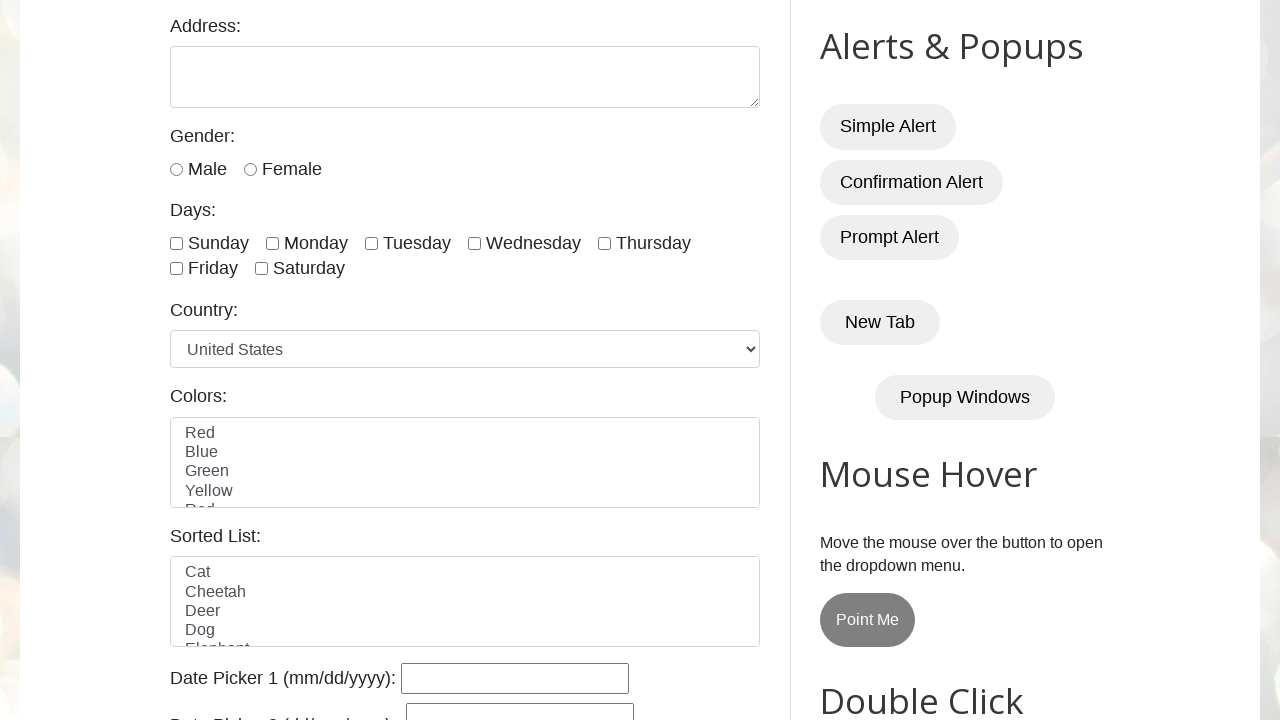

Pressed Page Down key (scroll 2/10)
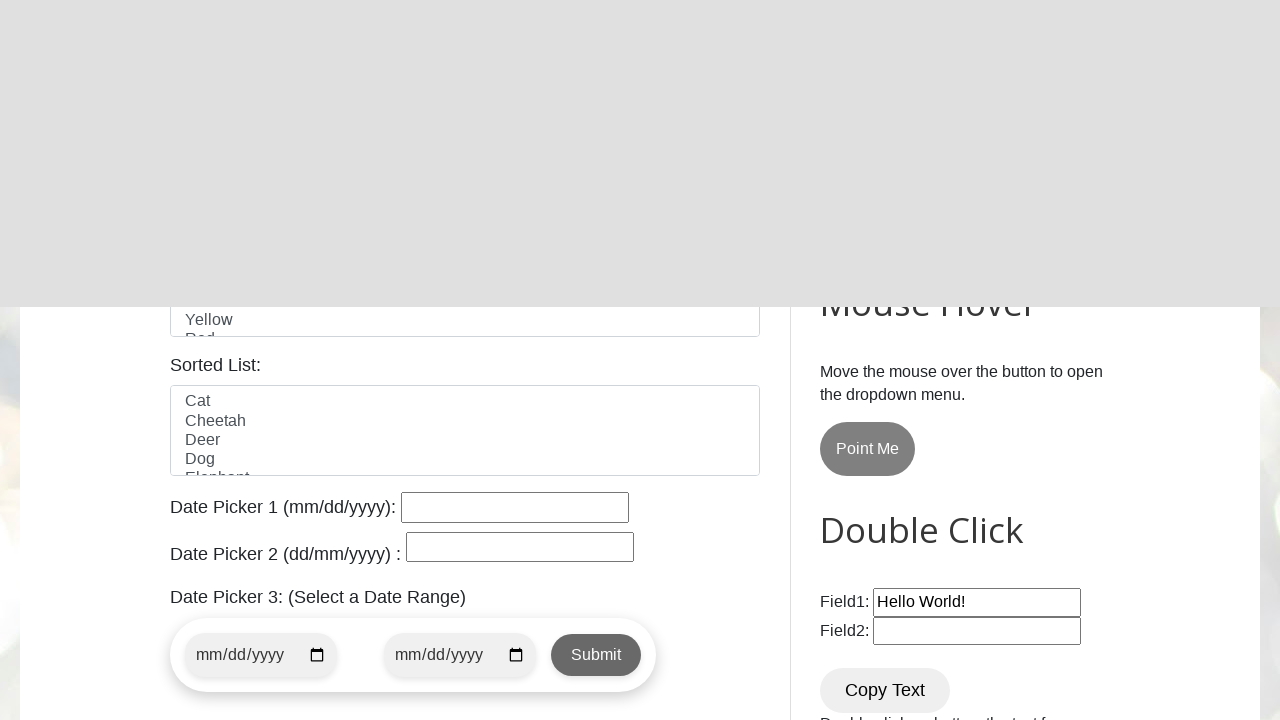

Waited 500ms after Page Down key press 2/10
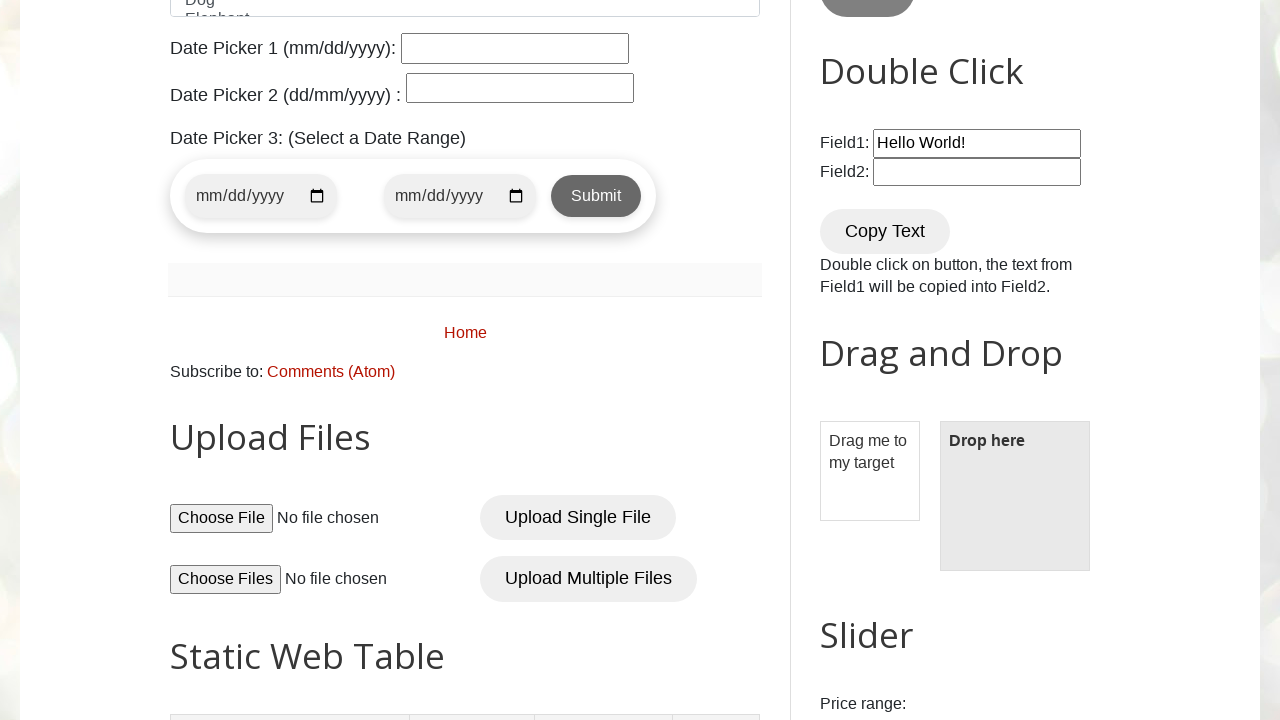

Pressed Page Down key (scroll 3/10)
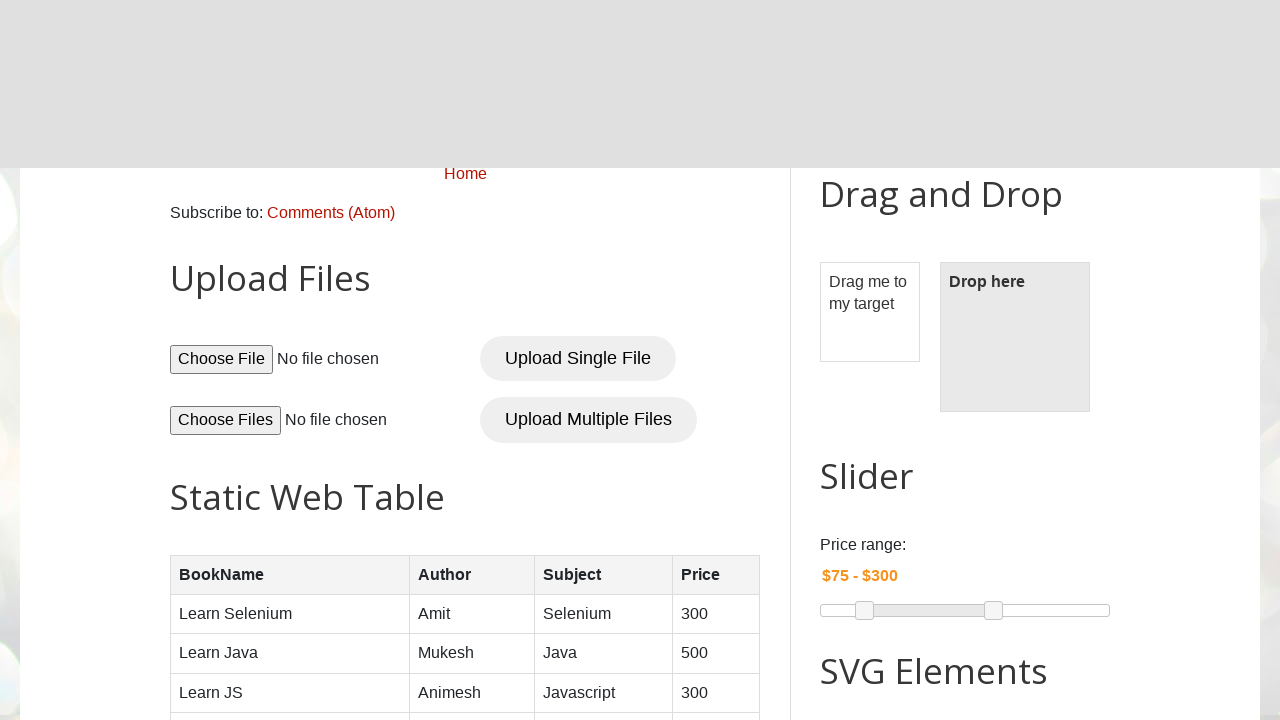

Waited 500ms after Page Down key press 3/10
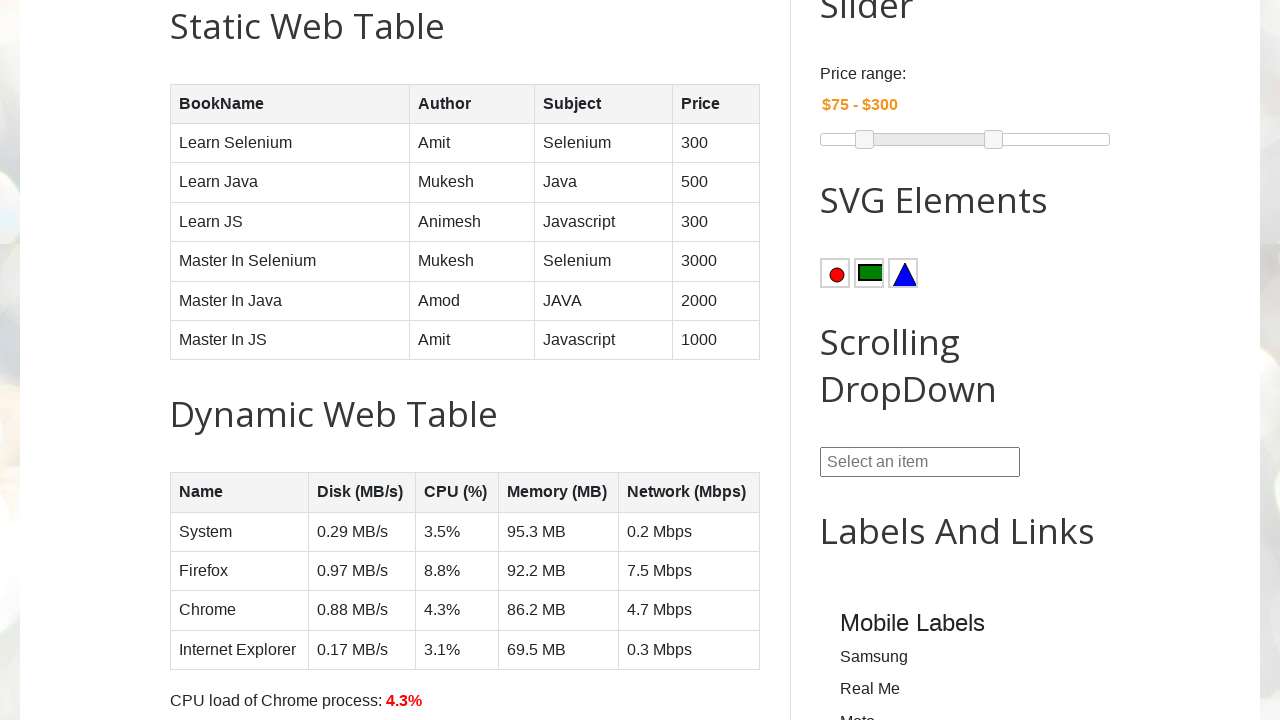

Pressed Page Down key (scroll 4/10)
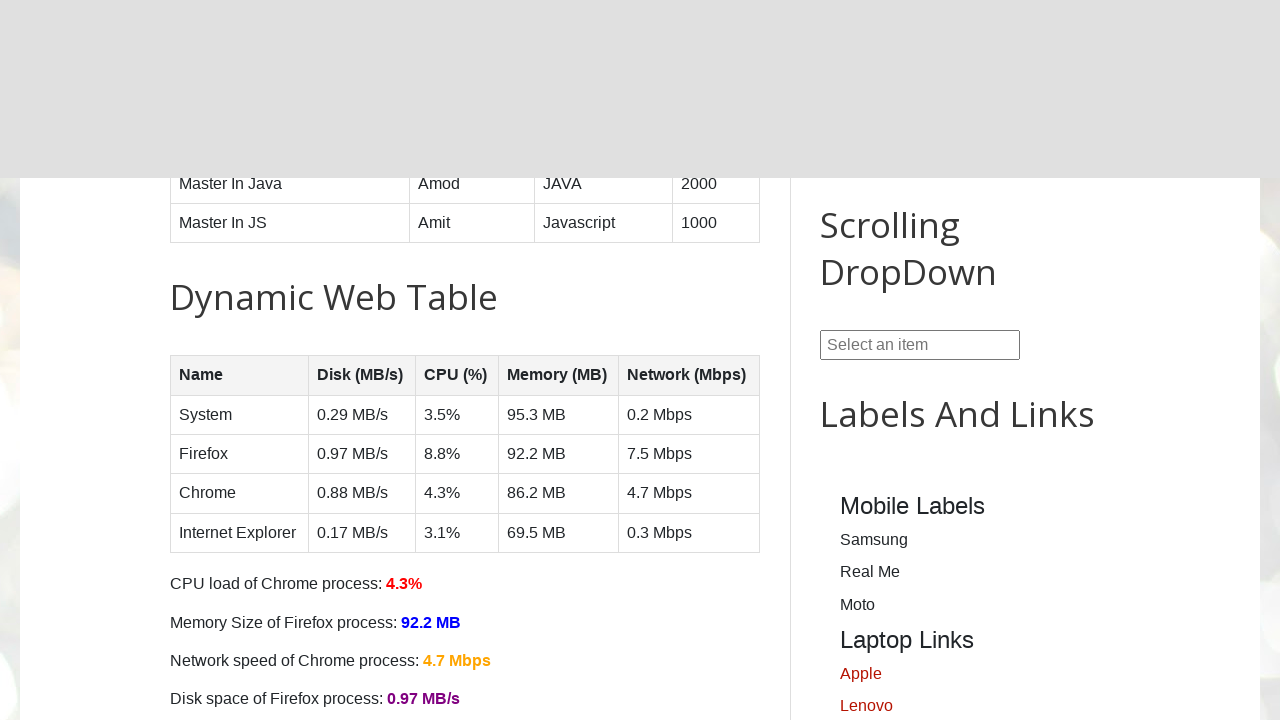

Waited 500ms after Page Down key press 4/10
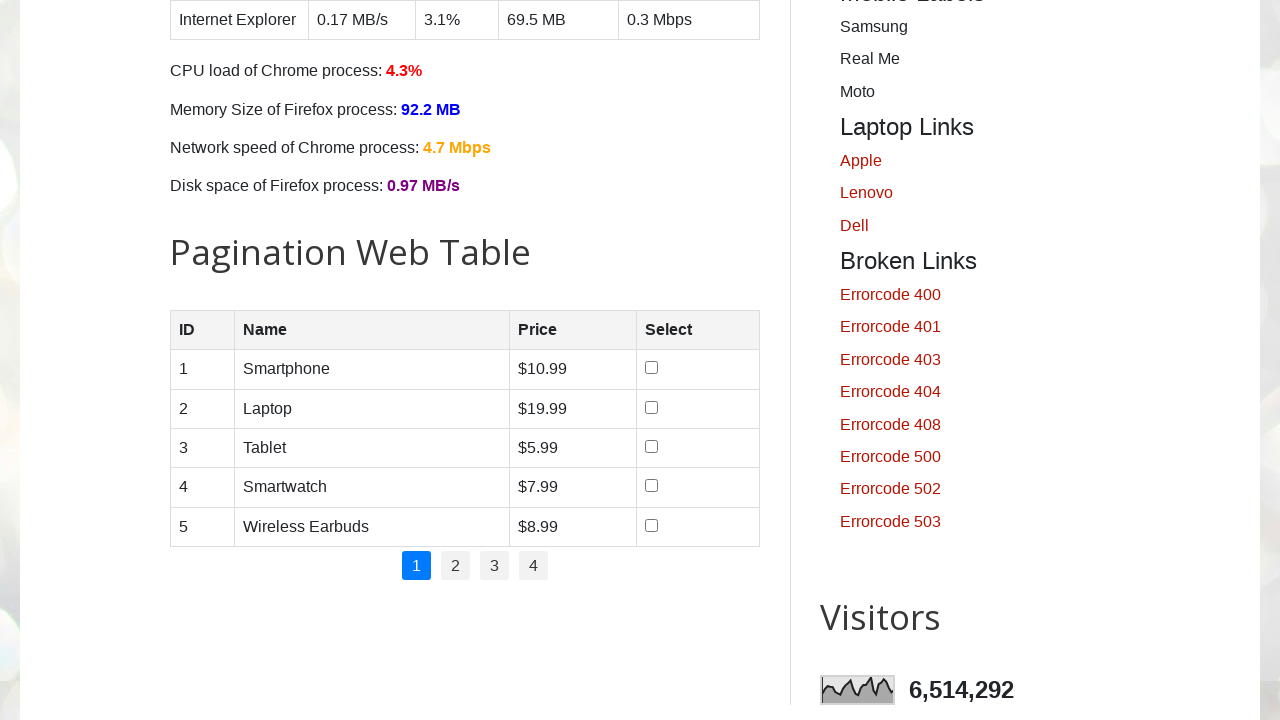

Pressed Page Down key (scroll 5/10)
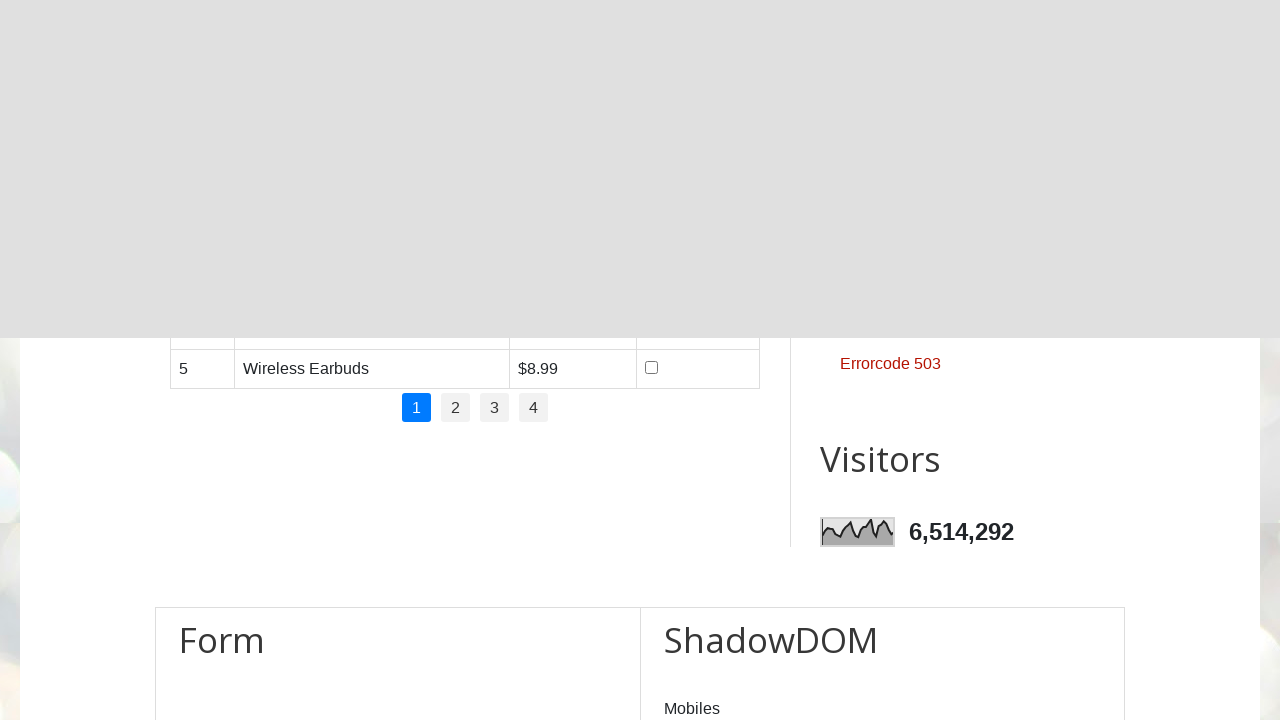

Waited 500ms after Page Down key press 5/10
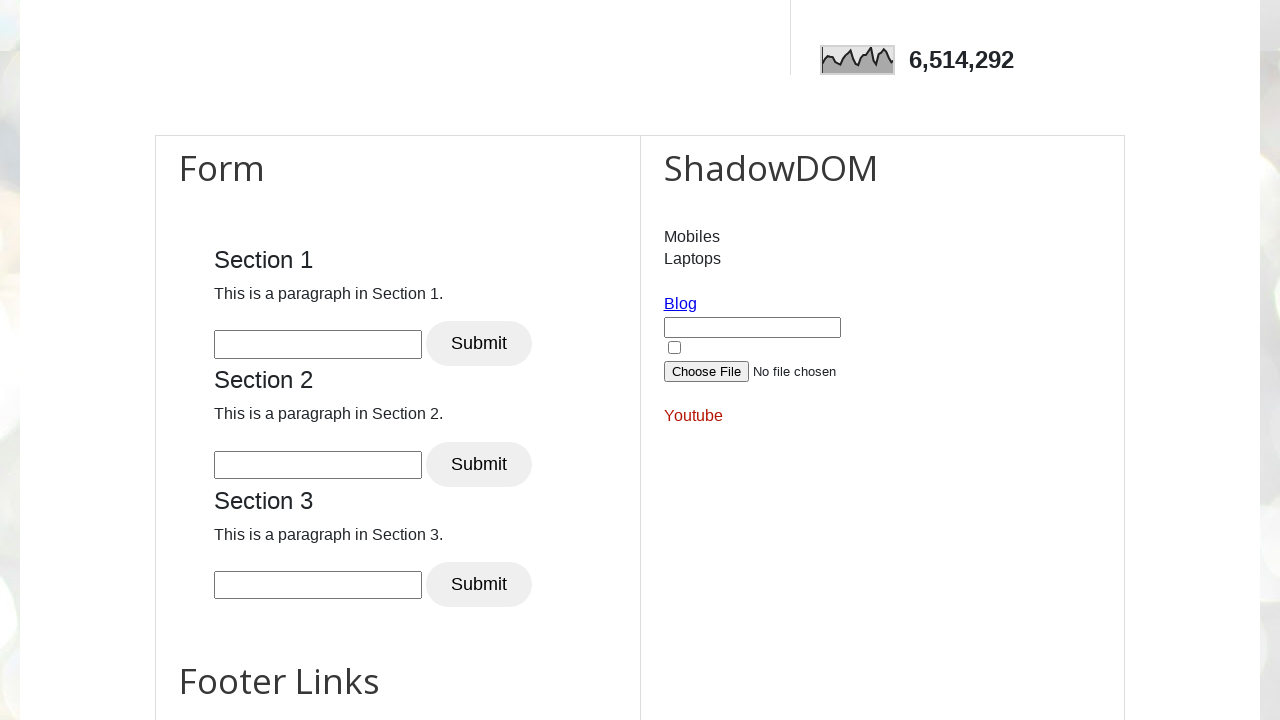

Pressed Page Down key (scroll 6/10)
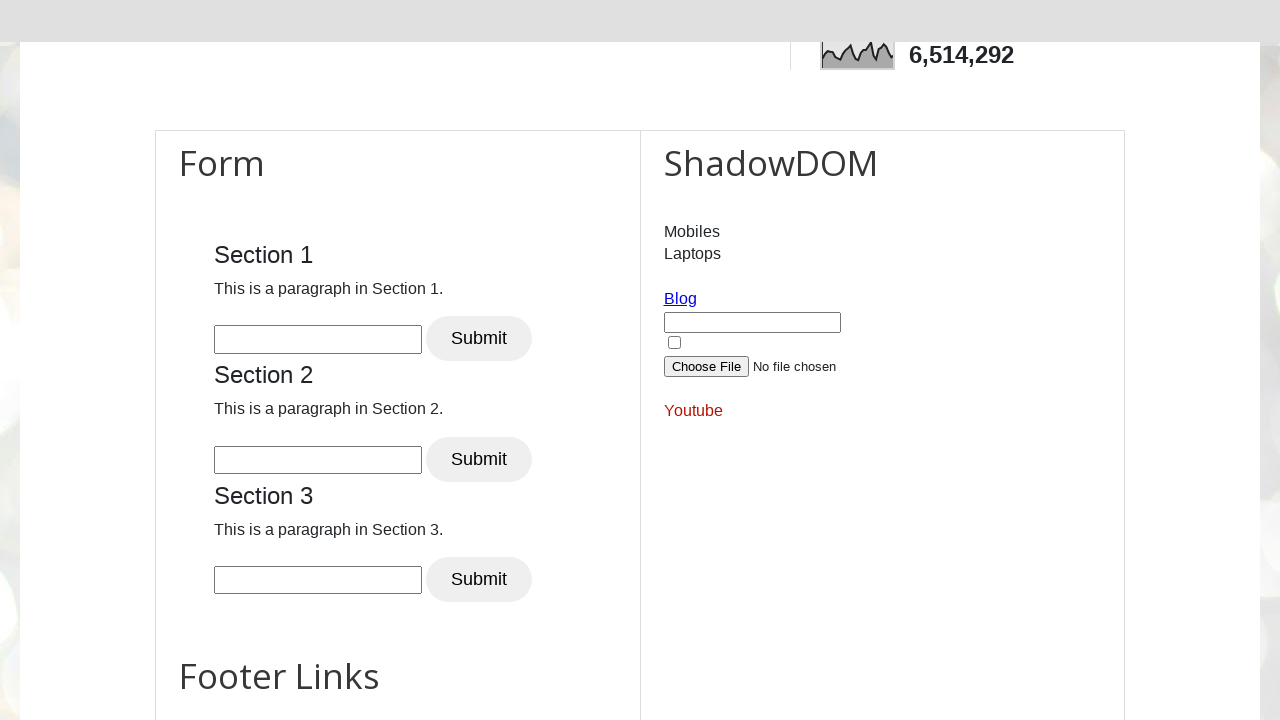

Waited 500ms after Page Down key press 6/10
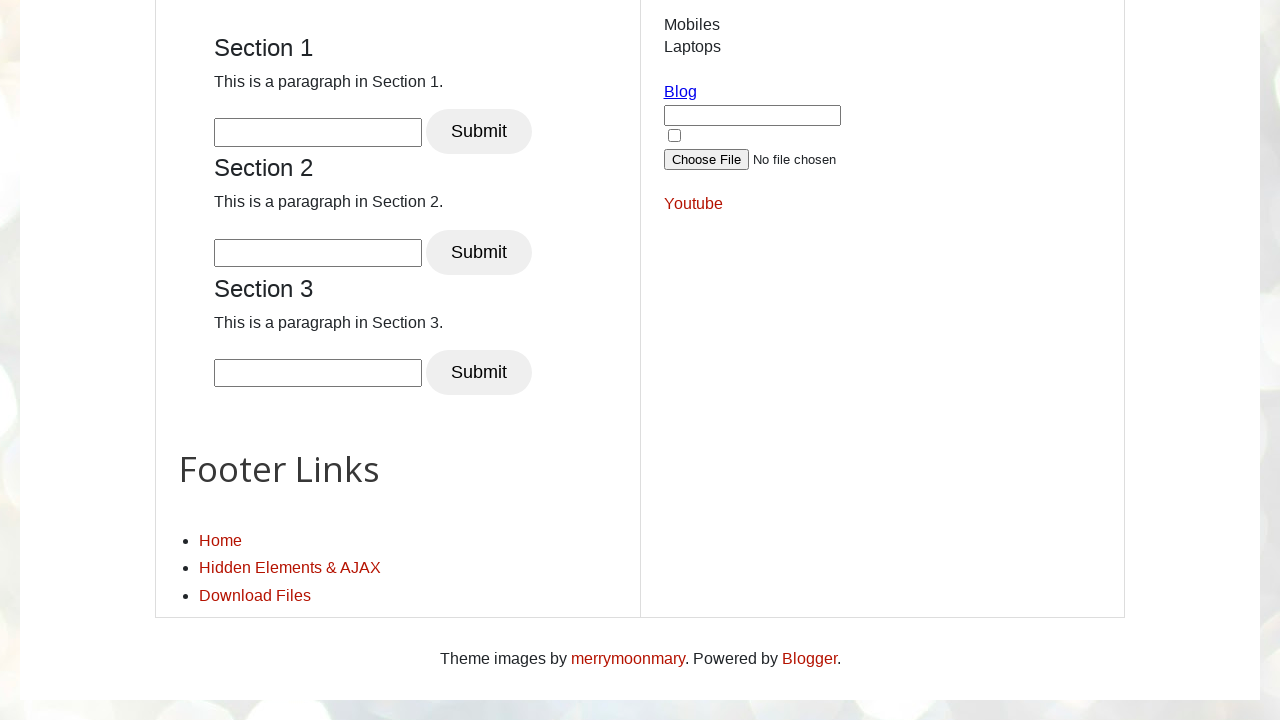

Pressed Page Down key (scroll 7/10)
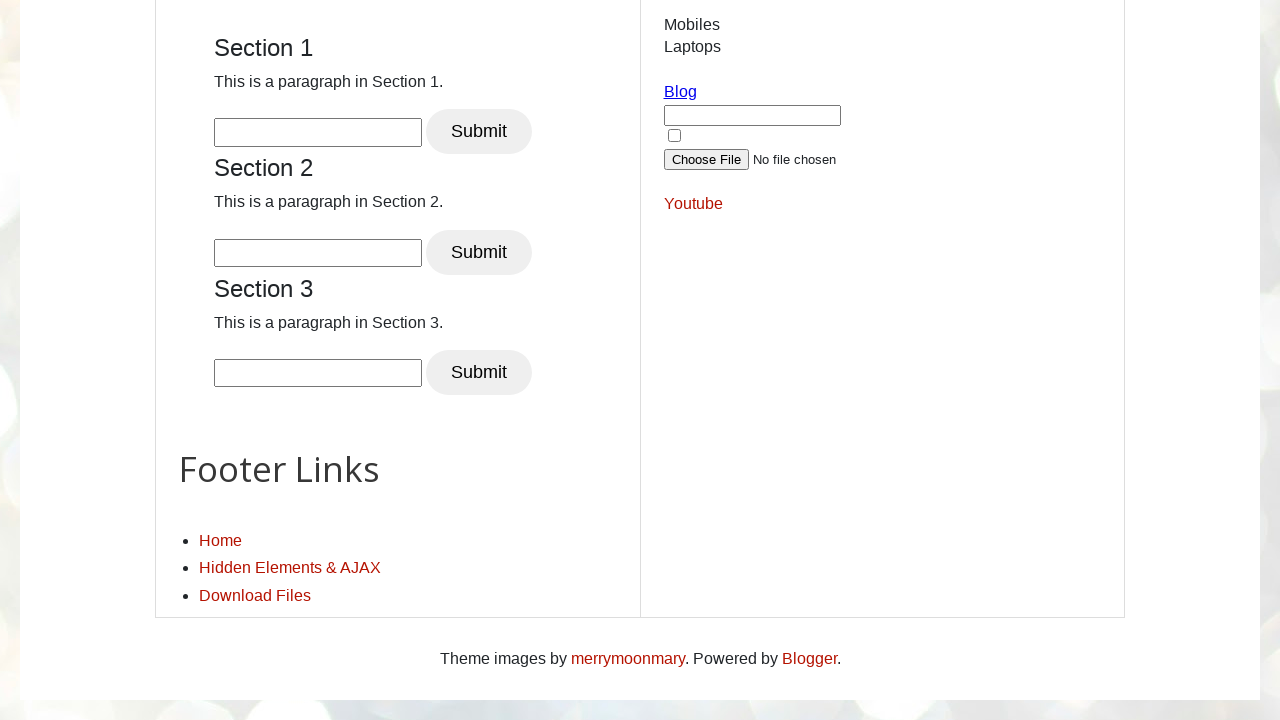

Waited 500ms after Page Down key press 7/10
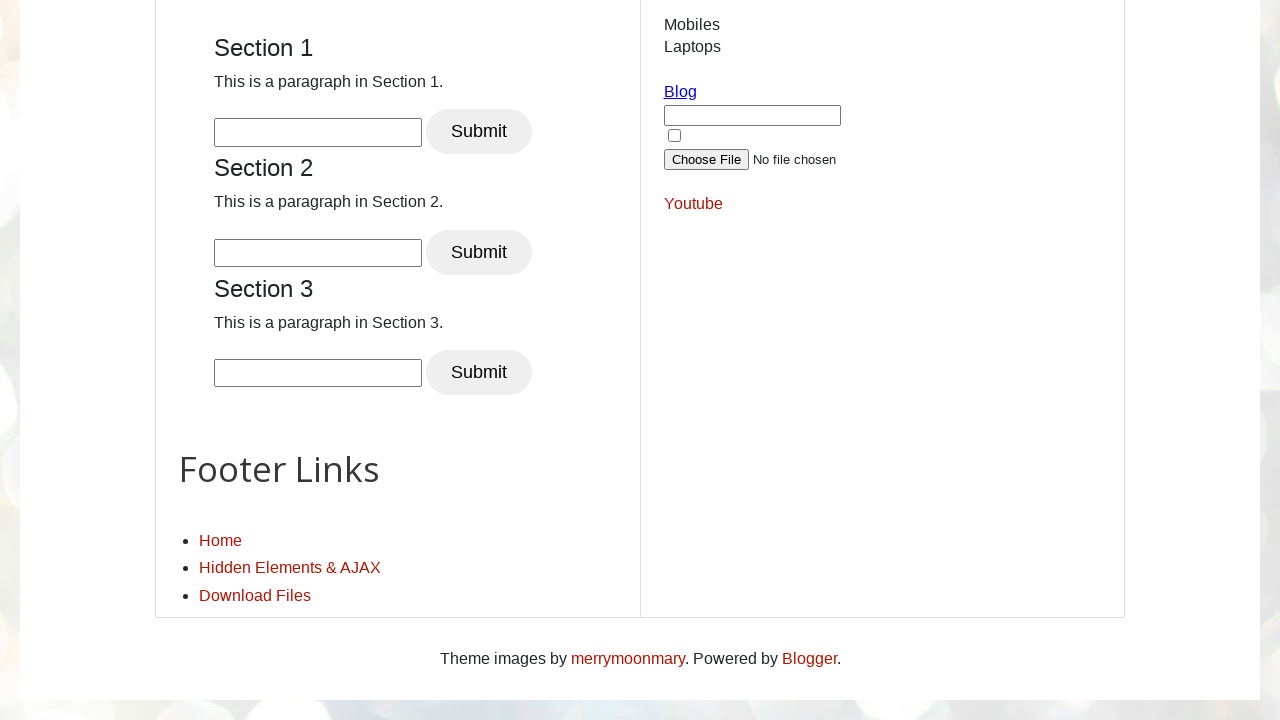

Pressed Page Down key (scroll 8/10)
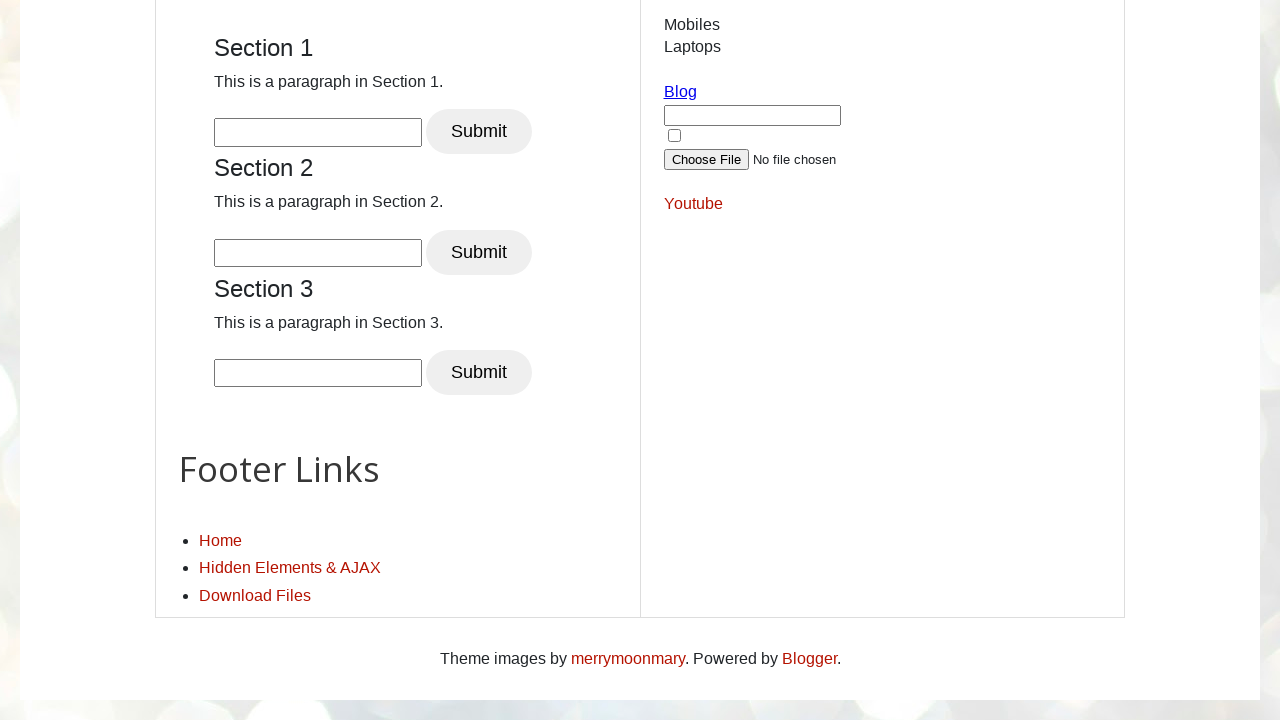

Waited 500ms after Page Down key press 8/10
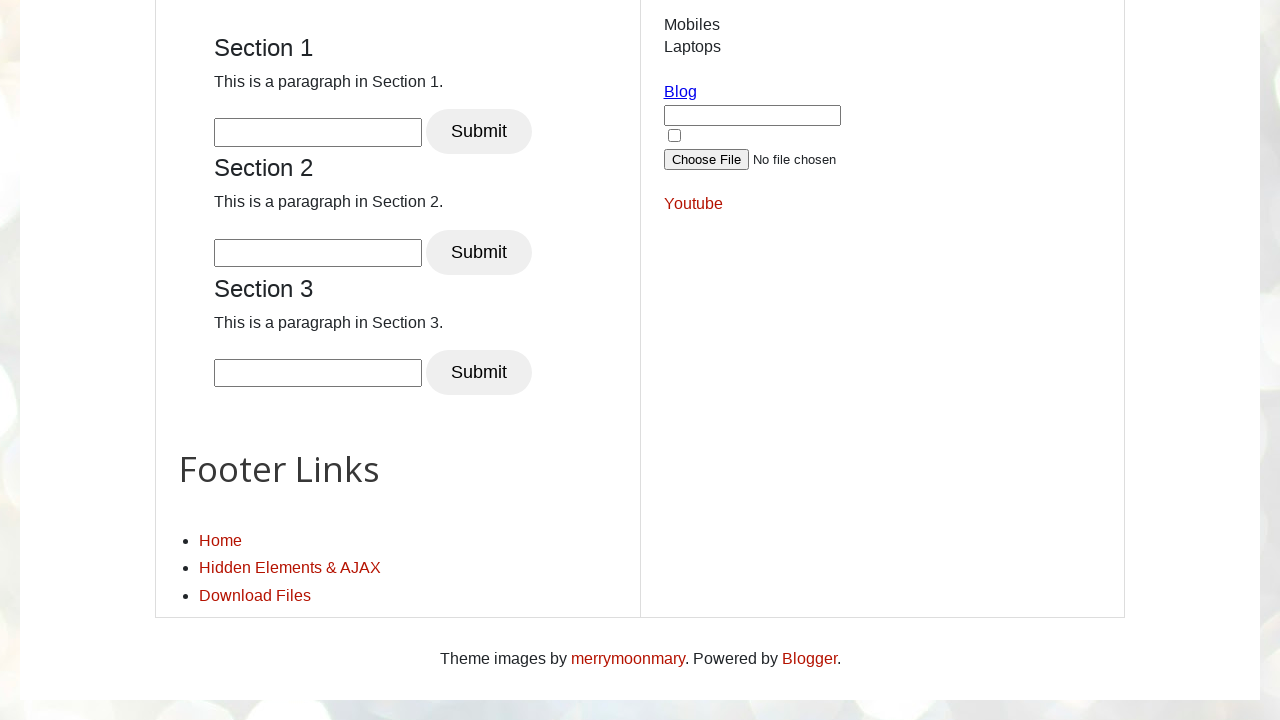

Pressed Page Down key (scroll 9/10)
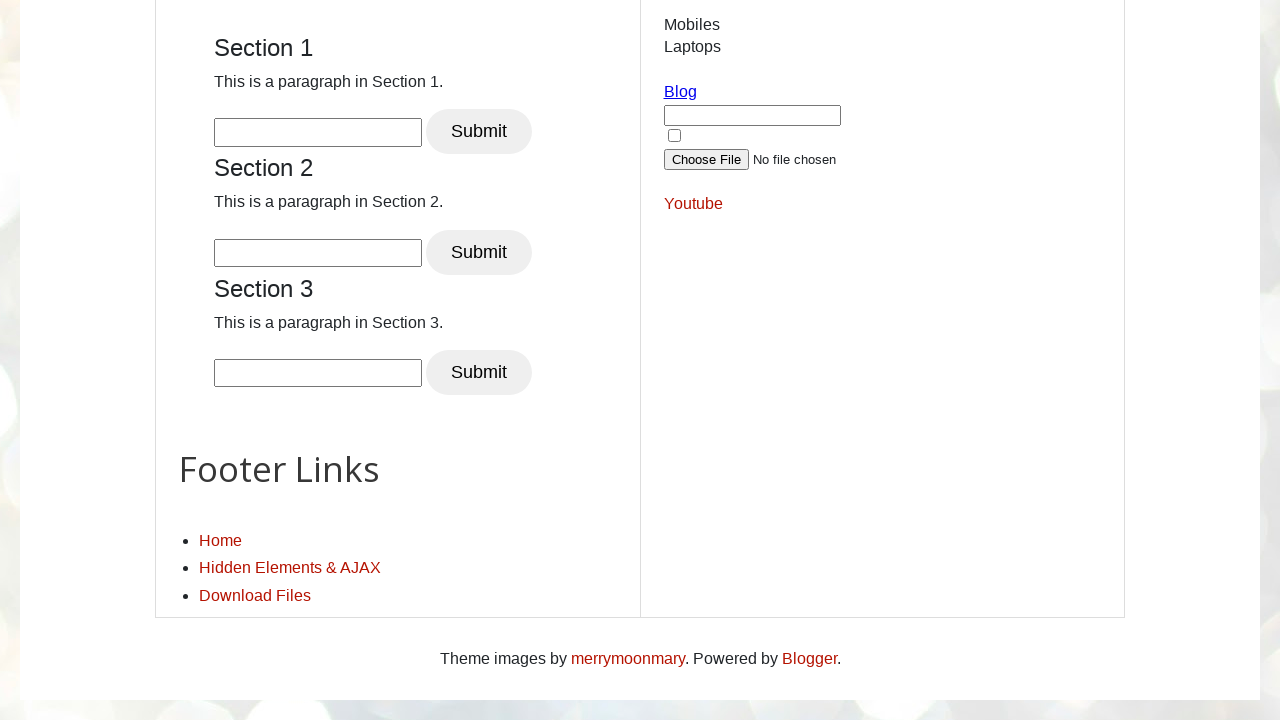

Waited 500ms after Page Down key press 9/10
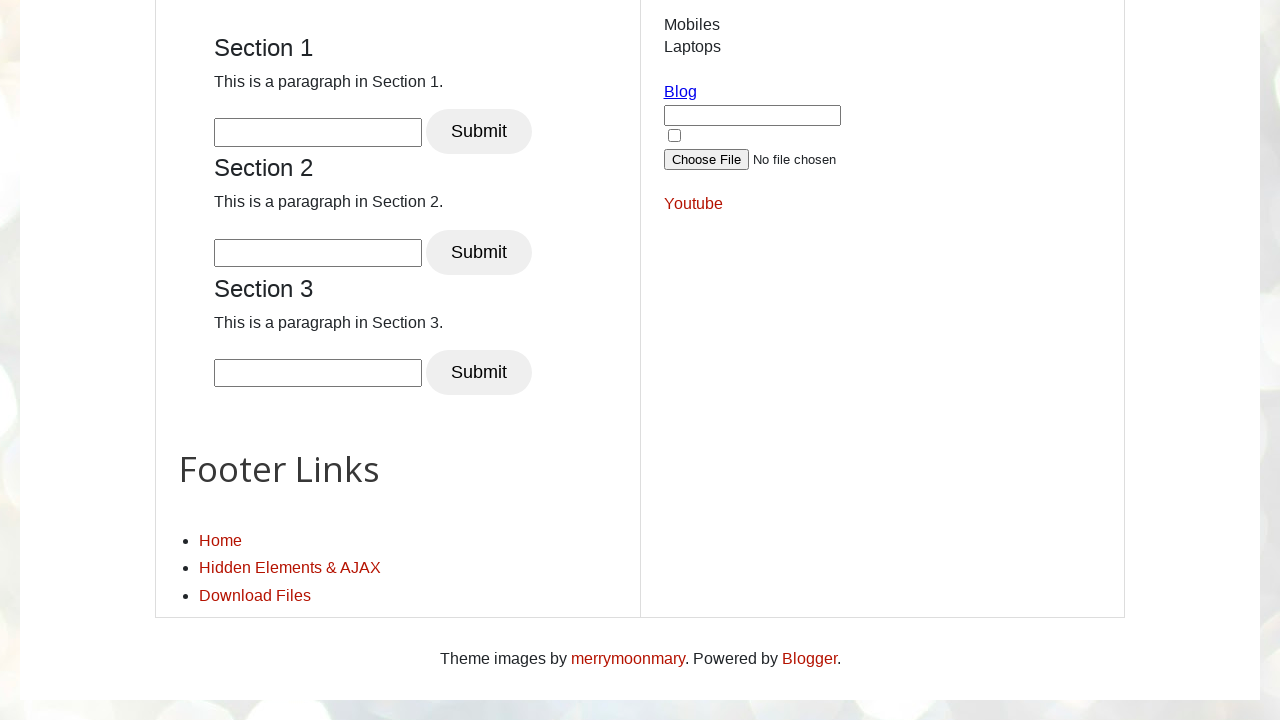

Pressed Page Down key (scroll 10/10)
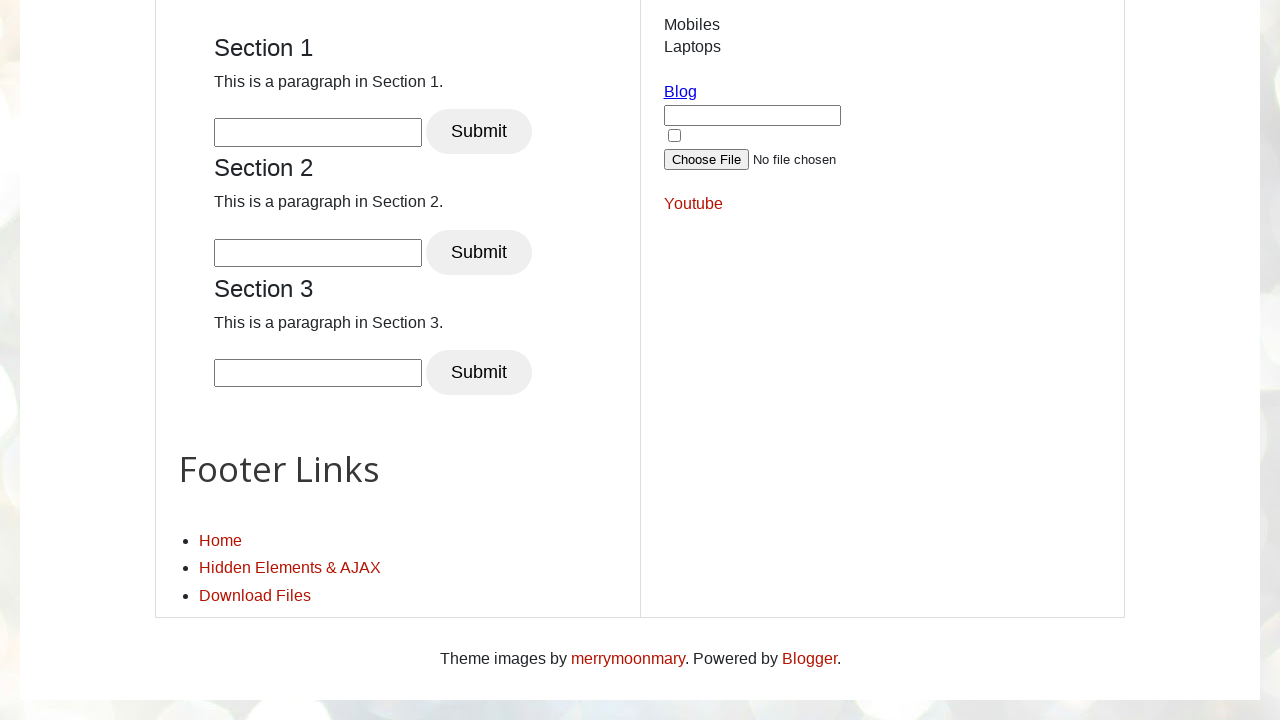

Waited 500ms after Page Down key press 10/10
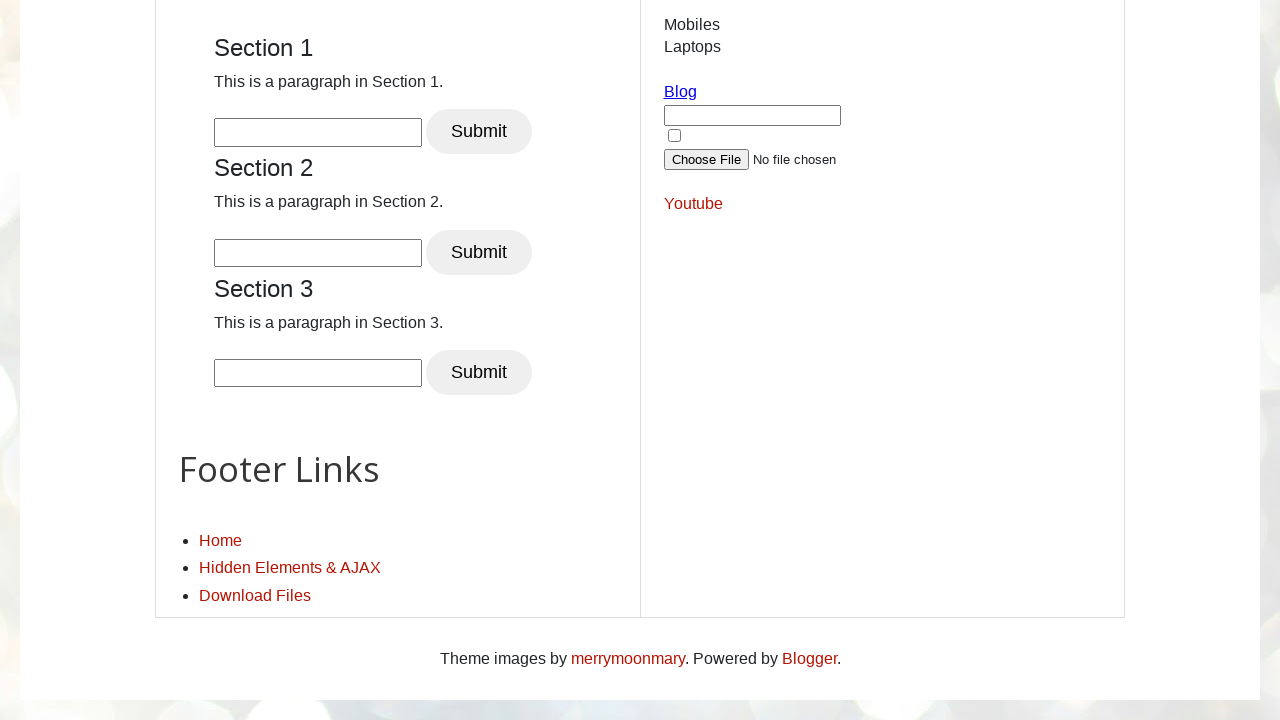

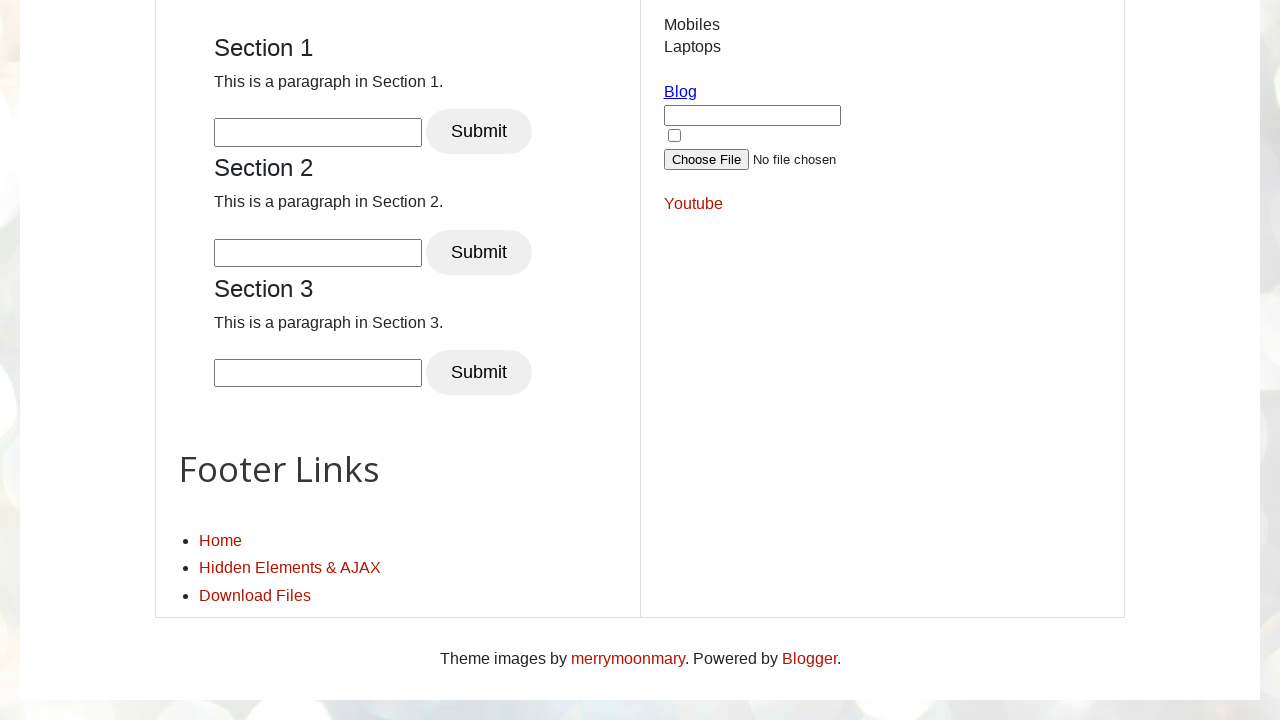